Tests selecting "Create new list" option in category dropdown and verifying title field appears

Starting URL: http://qa-assignment.oblakogroup.ru/board/:roman_shipilov

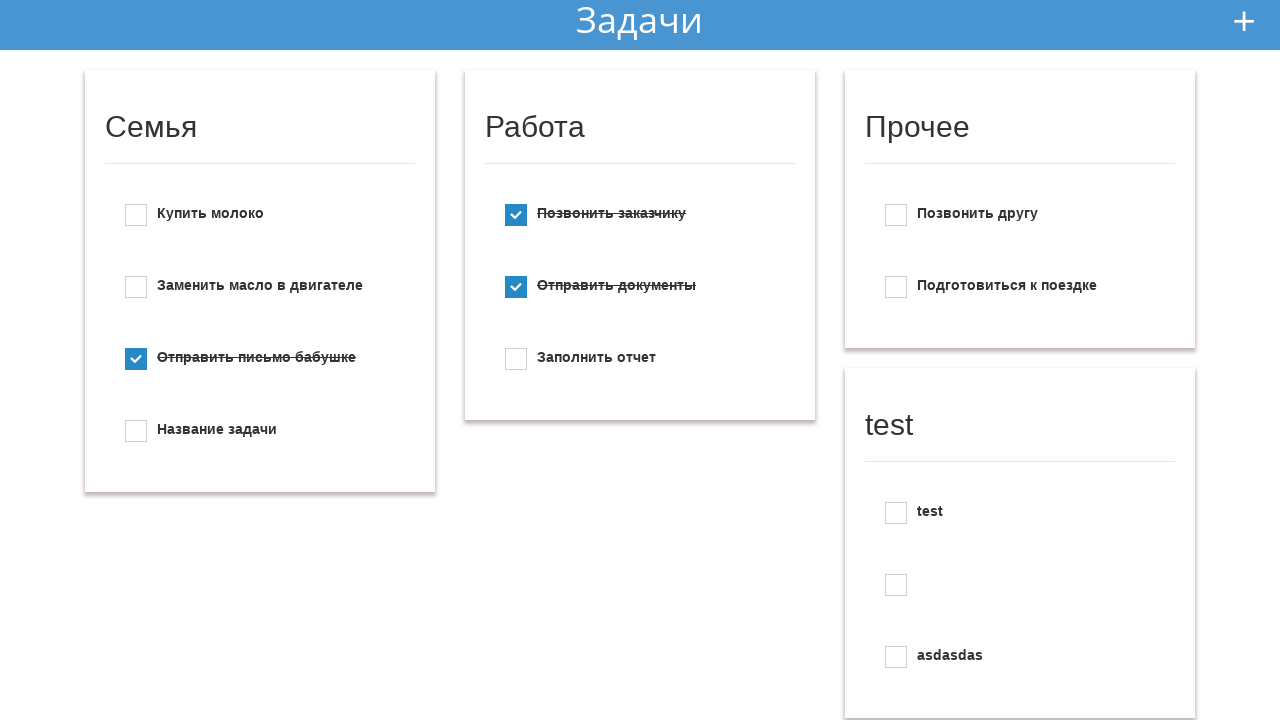

Clicked the add new task button at (1244, 21) on xpath=//*[@id="add_new_todo"]
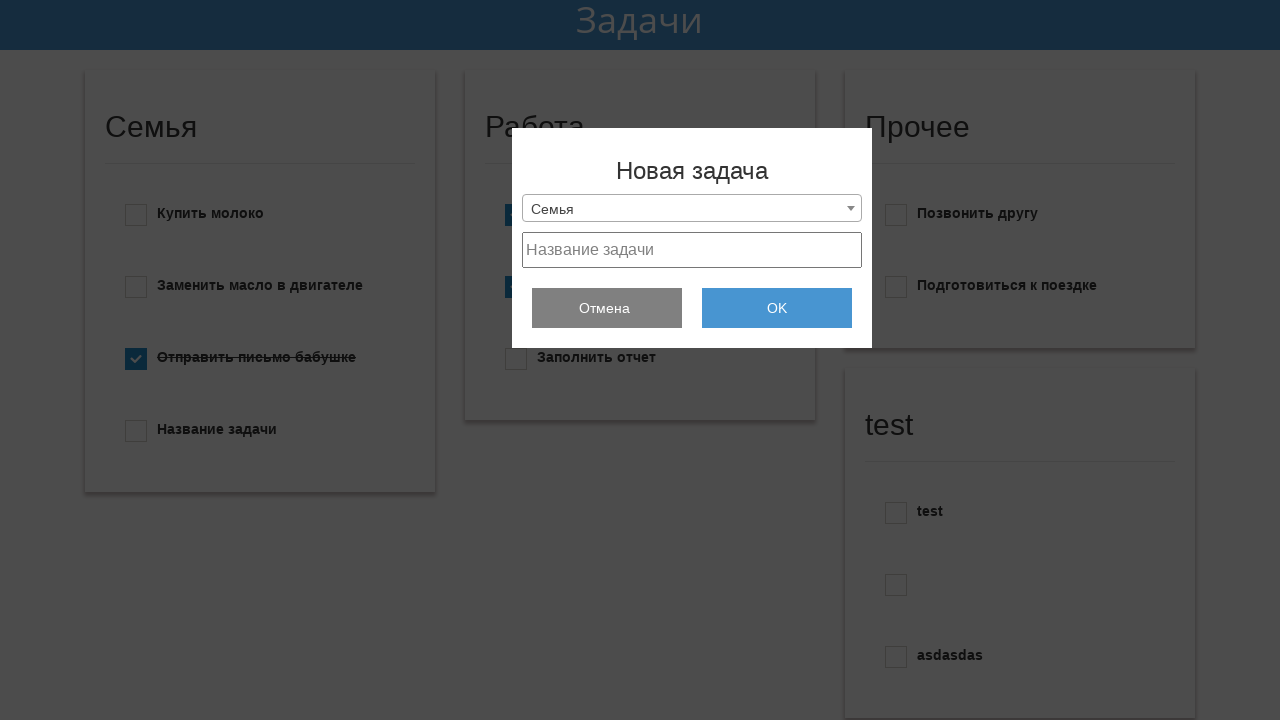

Selected 'Create new list' option from category dropdown on xpath=//*[@id="select_category"]
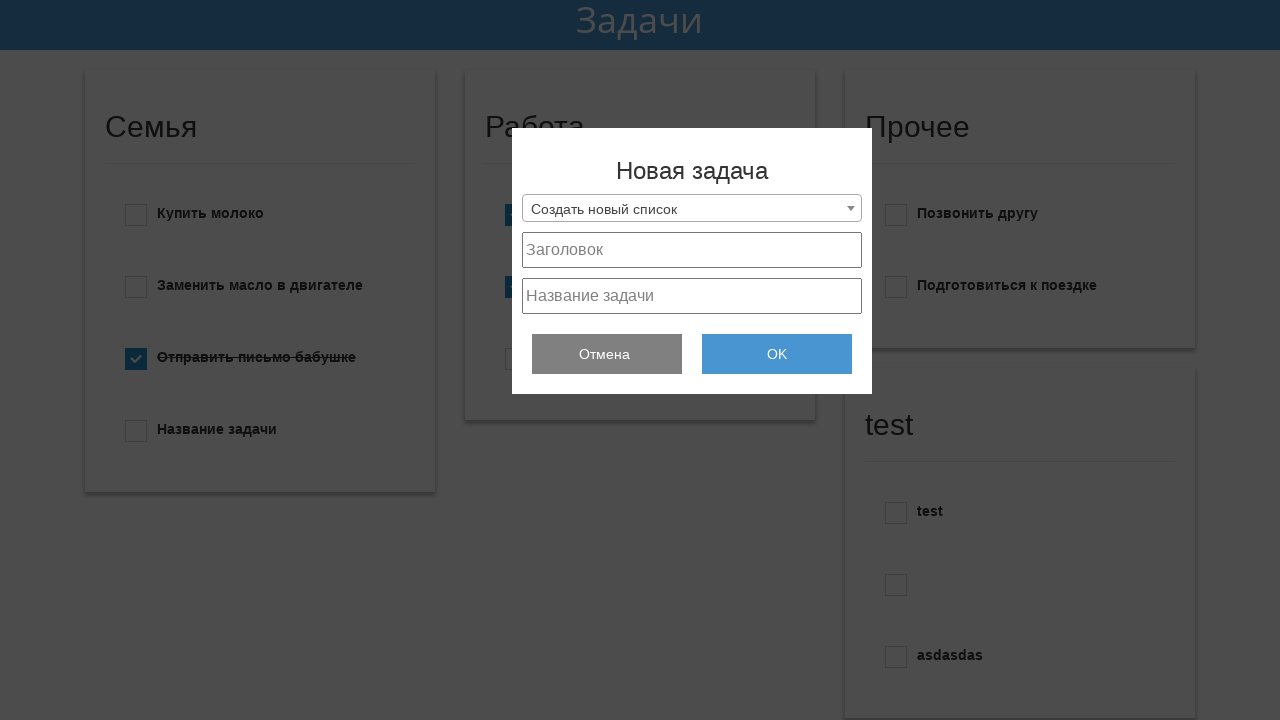

Title field appeared after selecting 'Create new list'
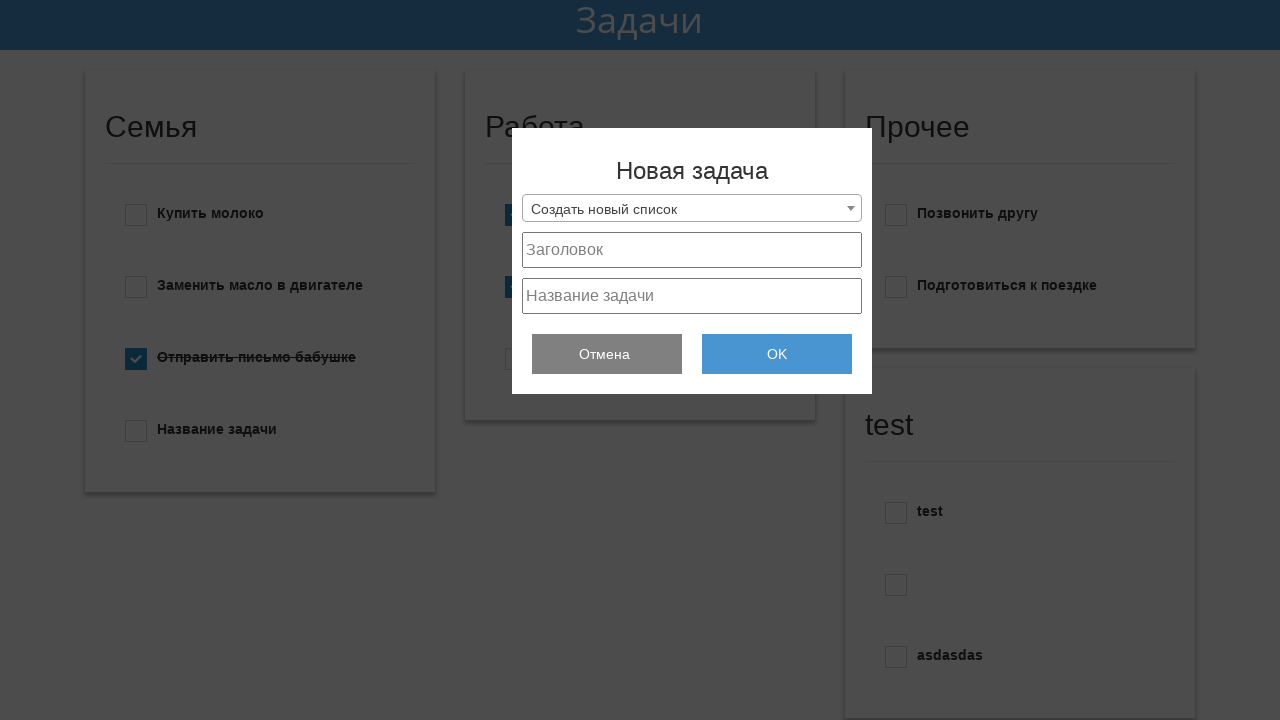

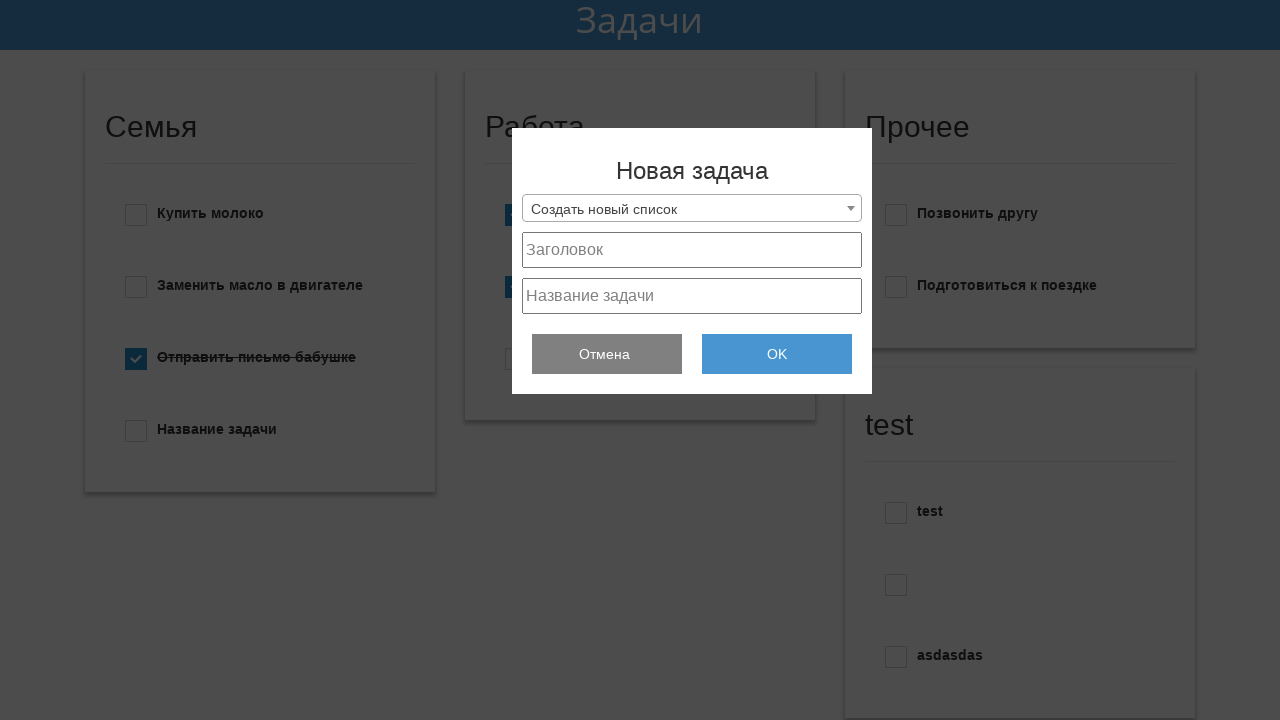